Tests clicking a button with a dynamic ID on the UI Testing Playground site, verifying that class-based selectors work regardless of changing element IDs.

Starting URL: http://uitestingplayground.com/dynamicid

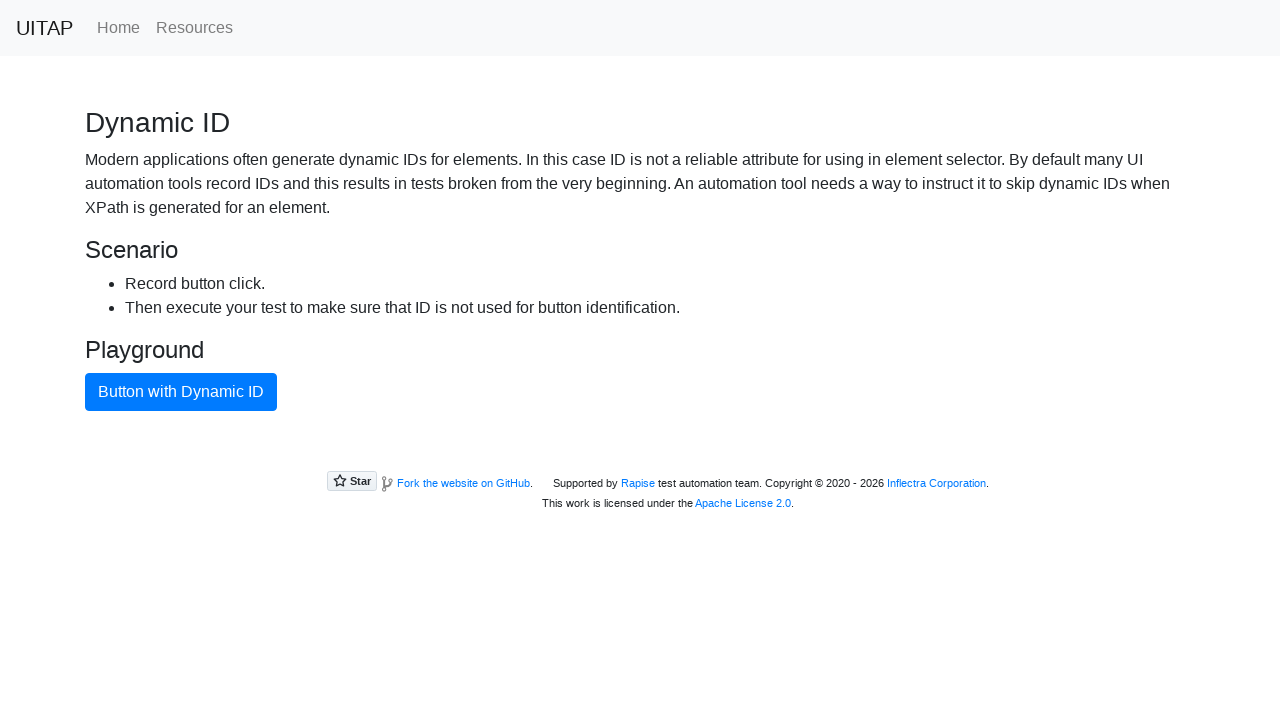

Clicked the blue primary button with dynamic ID using class-based selector at (181, 392) on .btn-primary
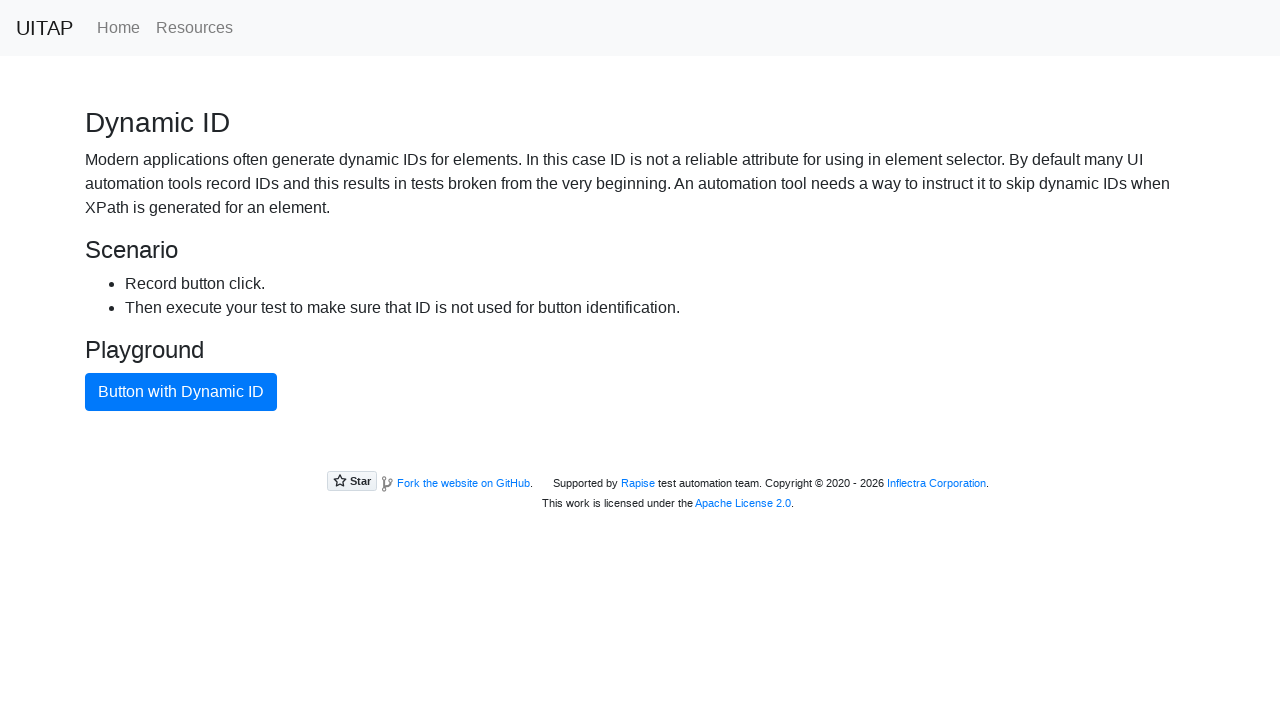

Waited 1 second to observe the result of button click
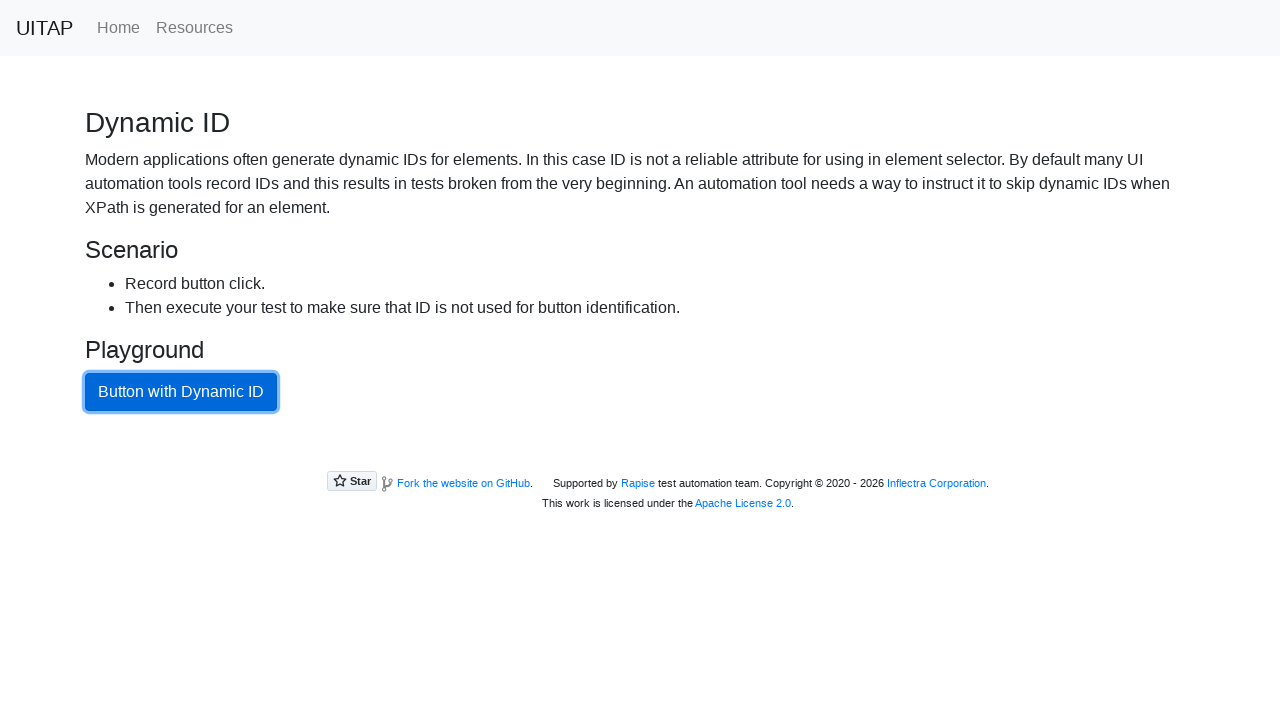

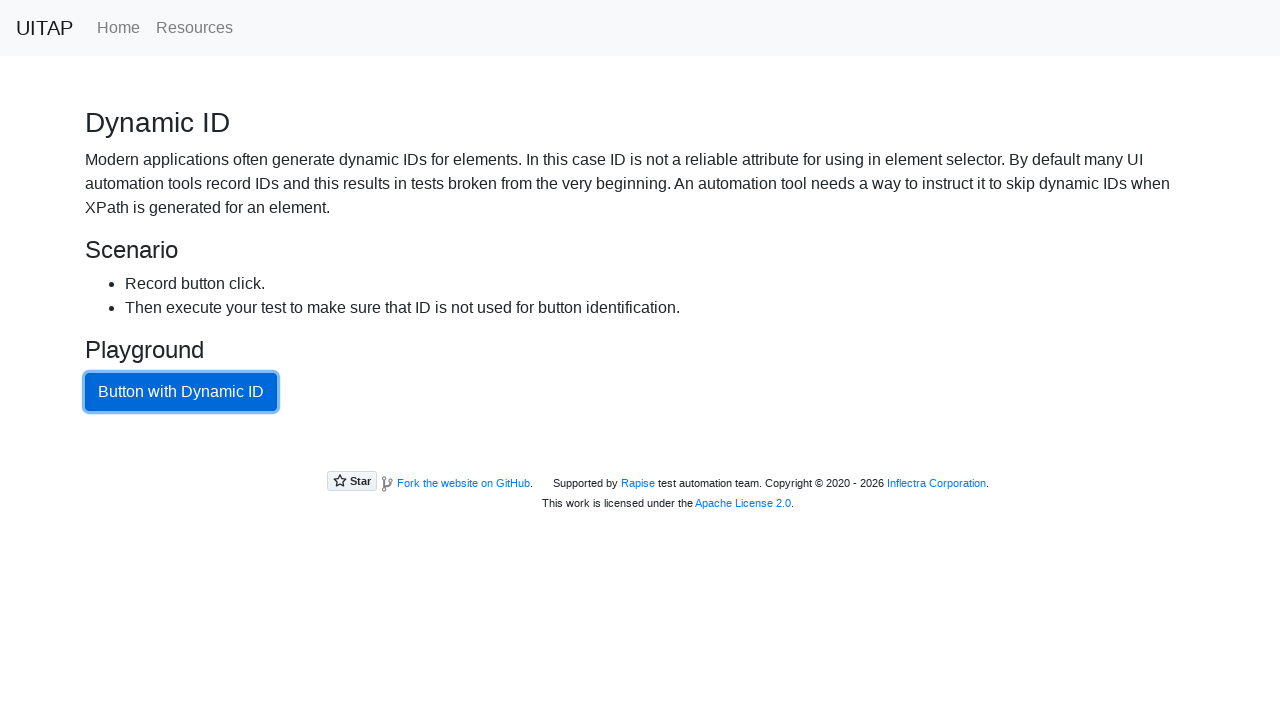